Tests dropdown select functionality by selecting "Viet Nam" from a country dropdown menu and verifying the selection

Starting URL: https://www.globalsqa.com/demo-site/select-dropdown-menu/

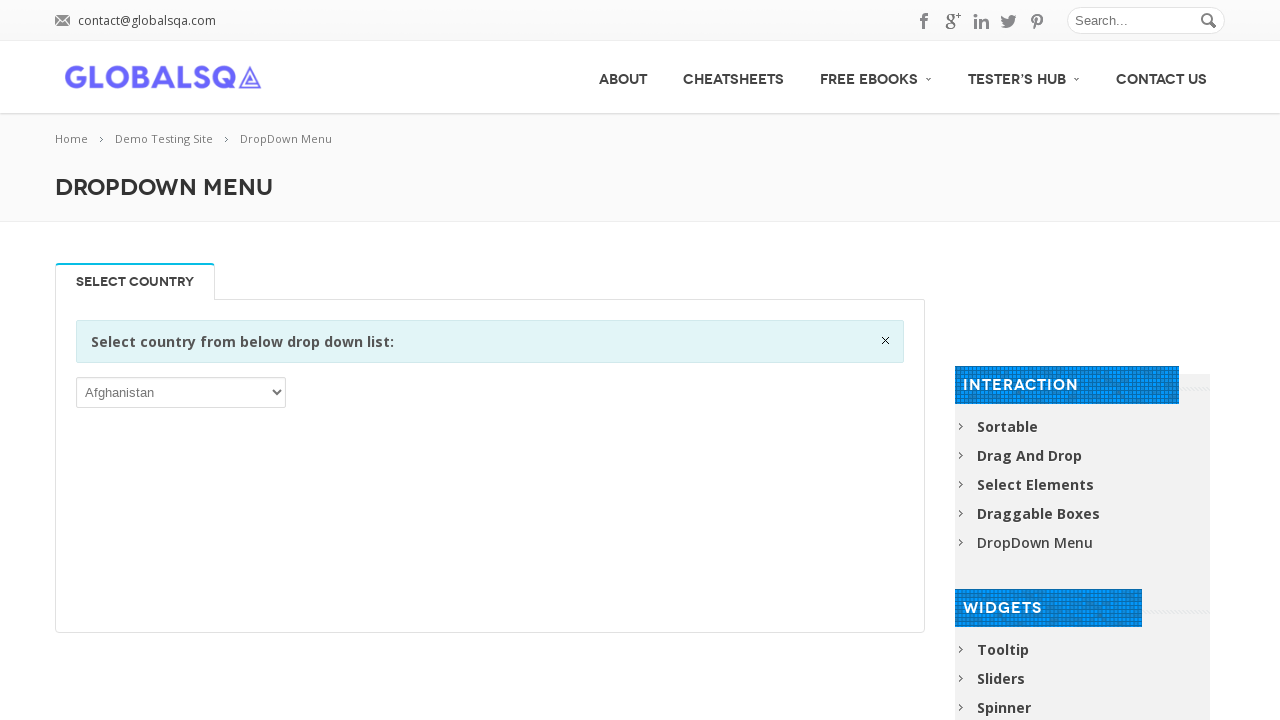

Waited for country dropdown to be available
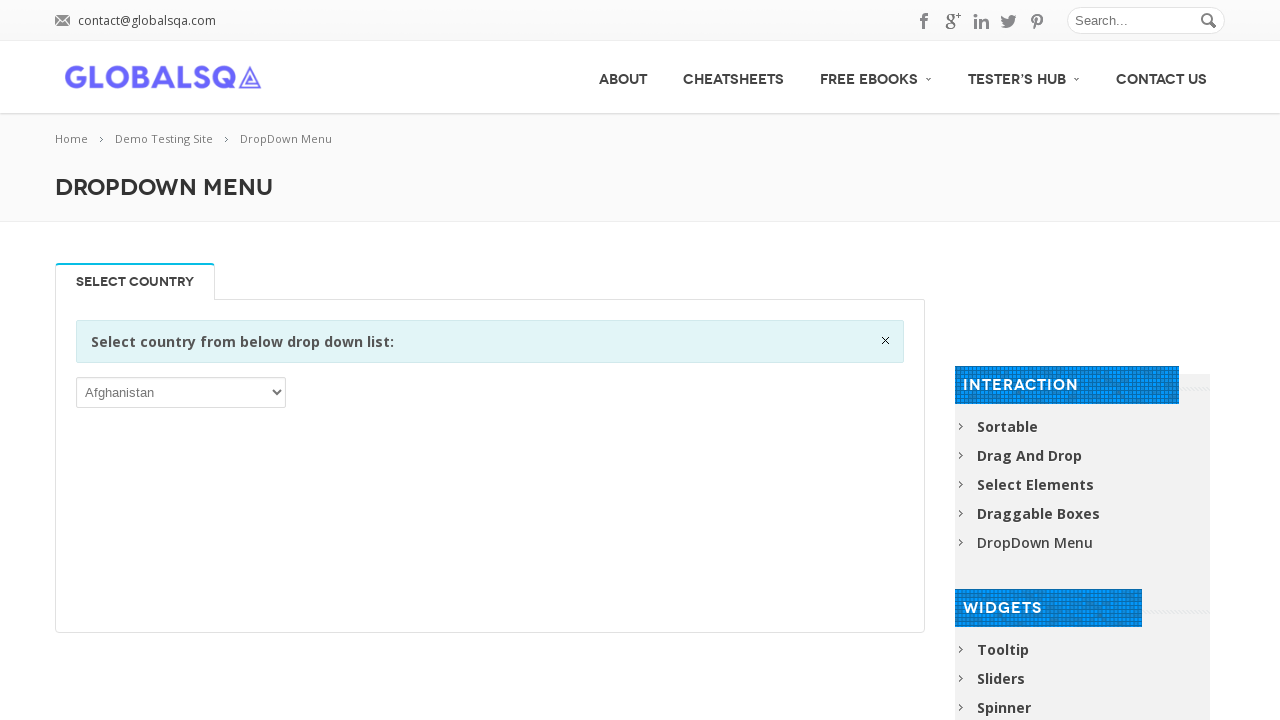

Selected 'Viet Nam' from the country dropdown on select
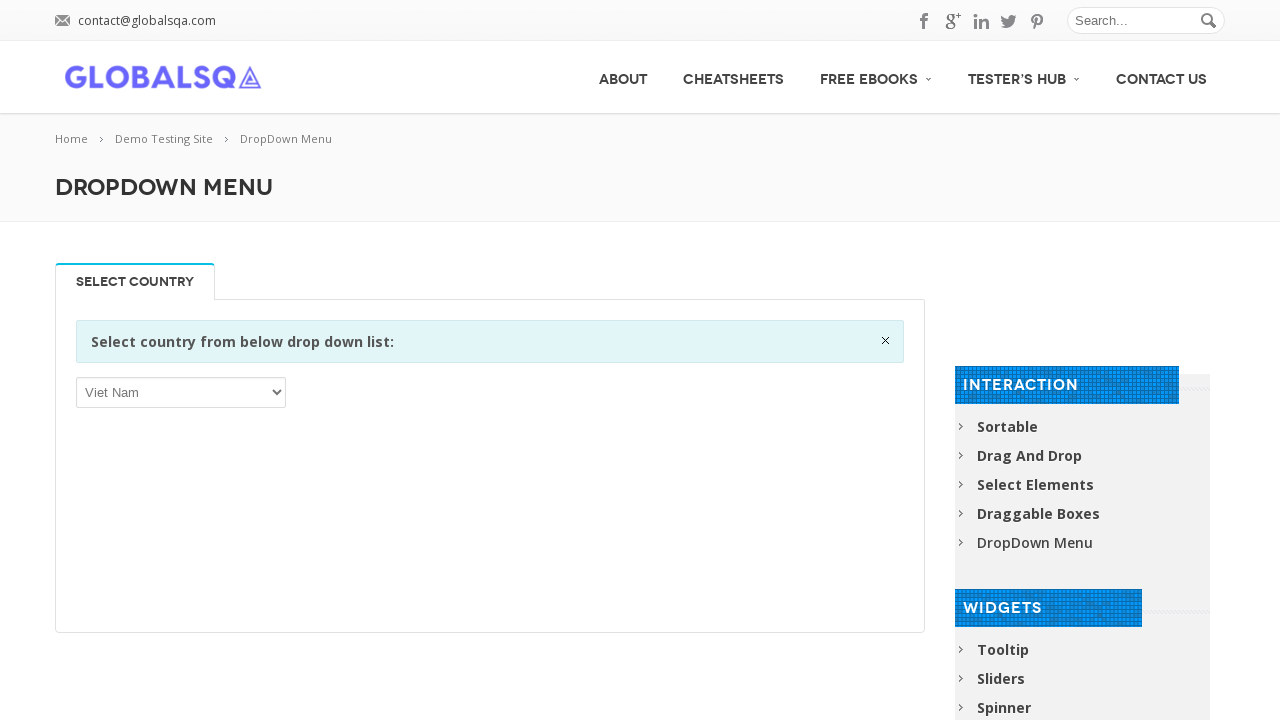

Retrieved the selected dropdown value
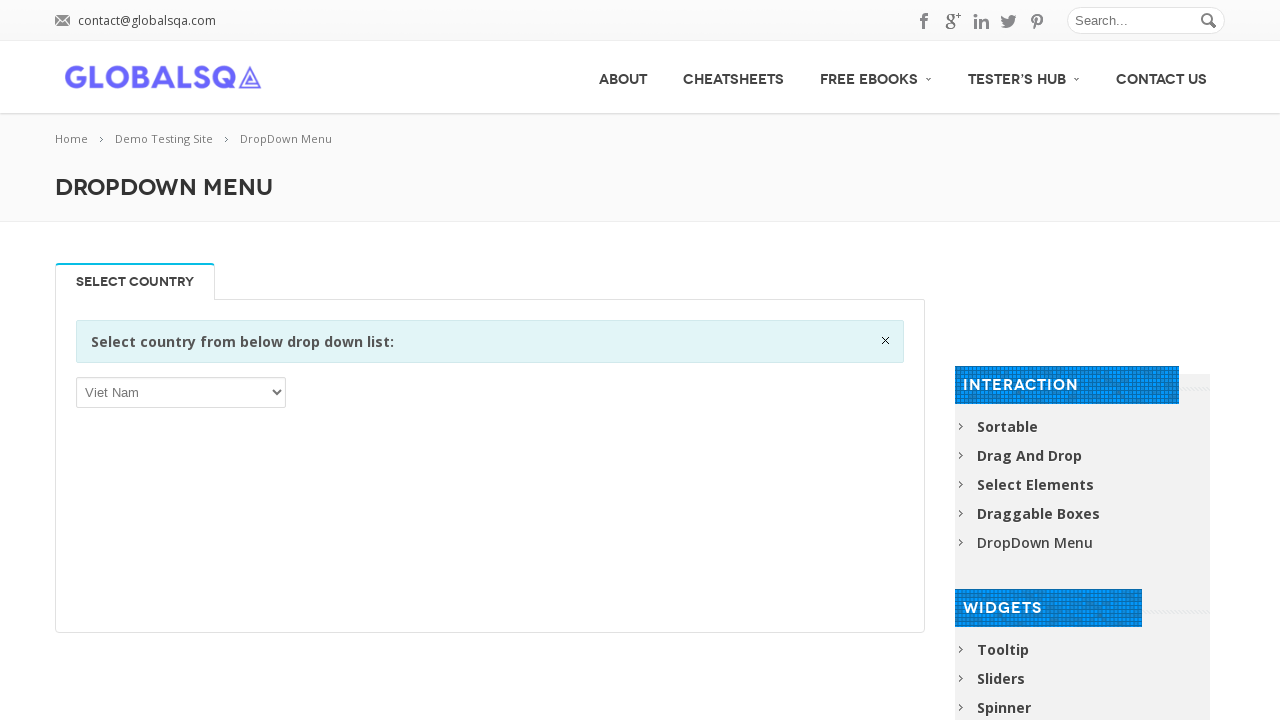

Retrieved the selected option text
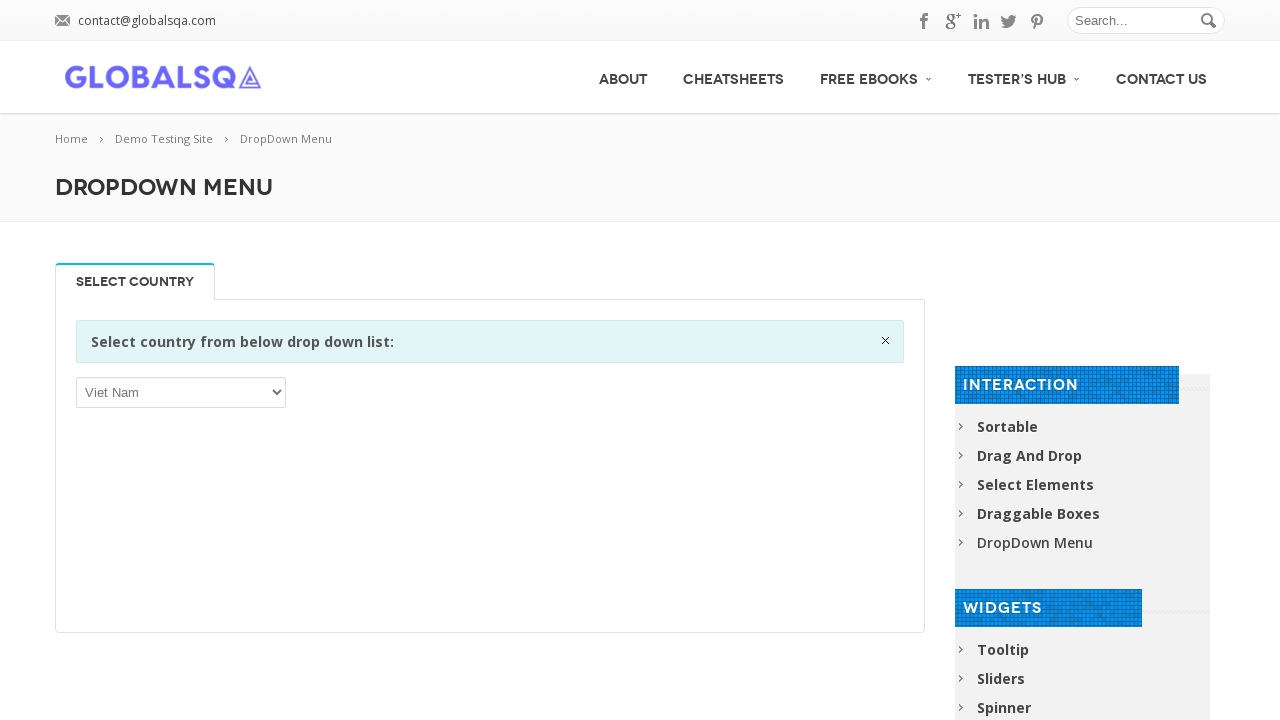

Verified selection: 'Viet Nam' is displayed
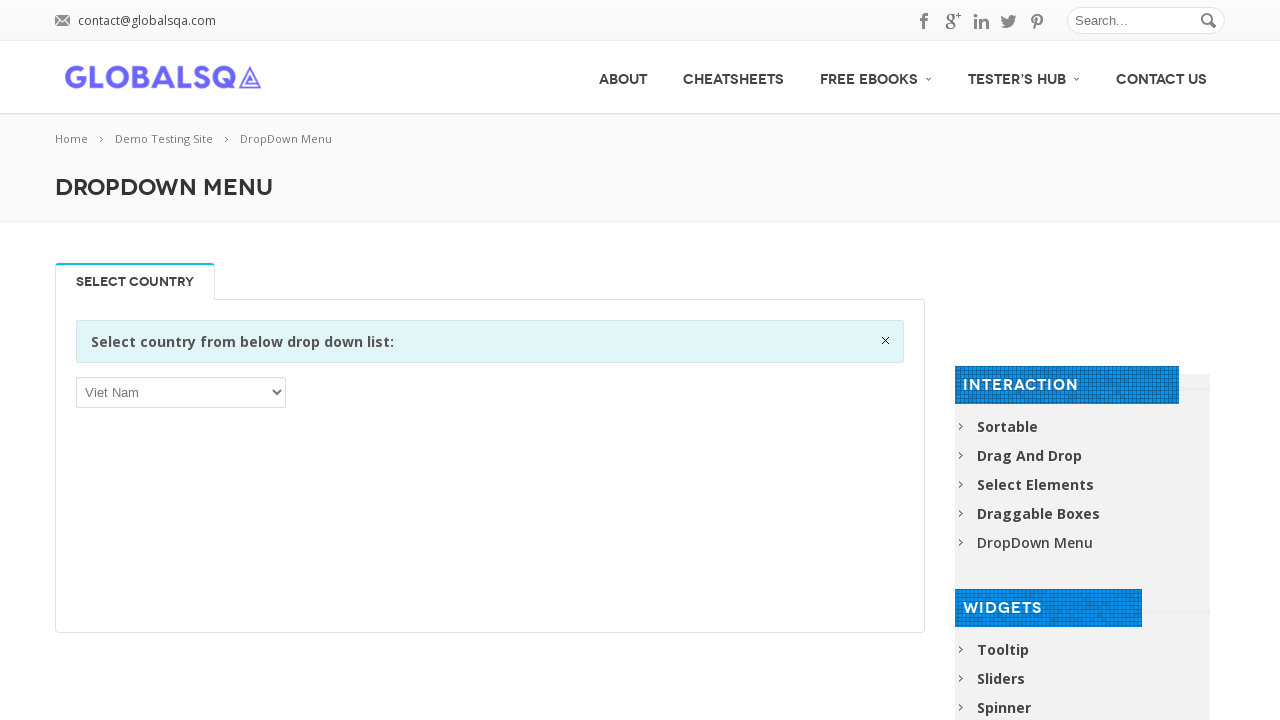

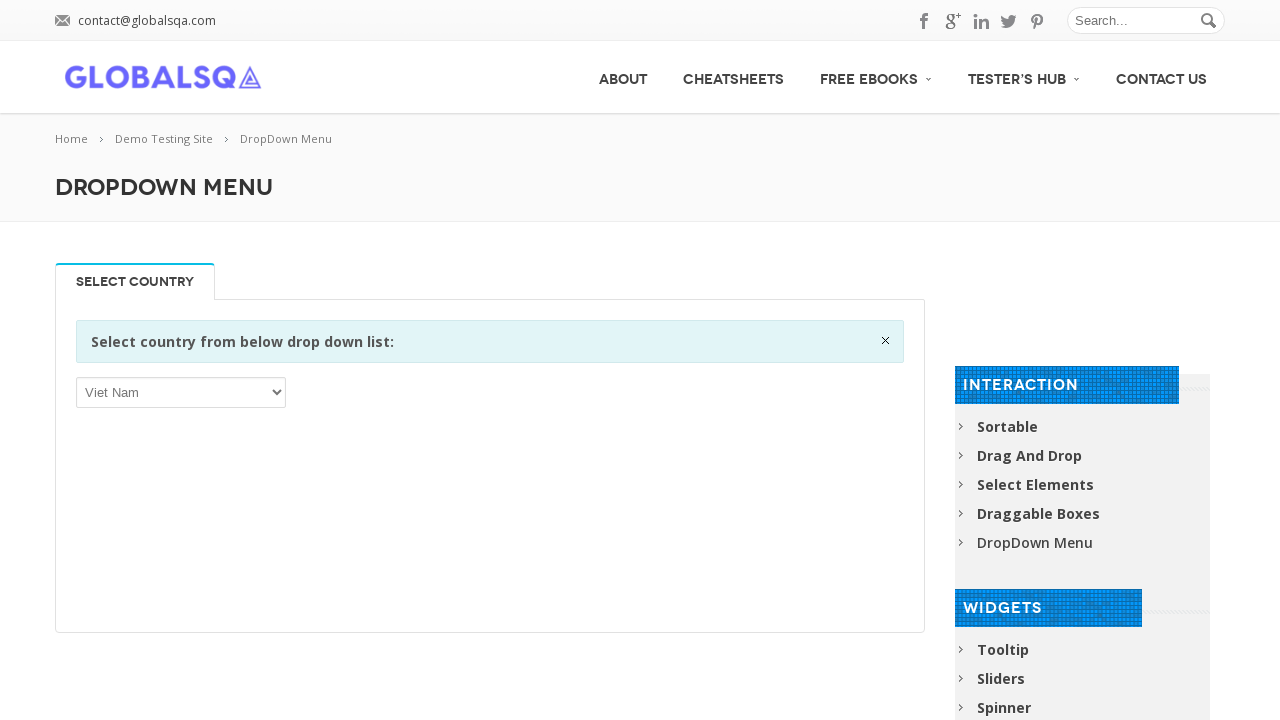